Navigates through multiple pages of the getcalley.com website in sequence, visiting the homepage, call from browser page, pro features page, best auto dialer page, and how it works page.

Starting URL: https://www.getcalley.com/

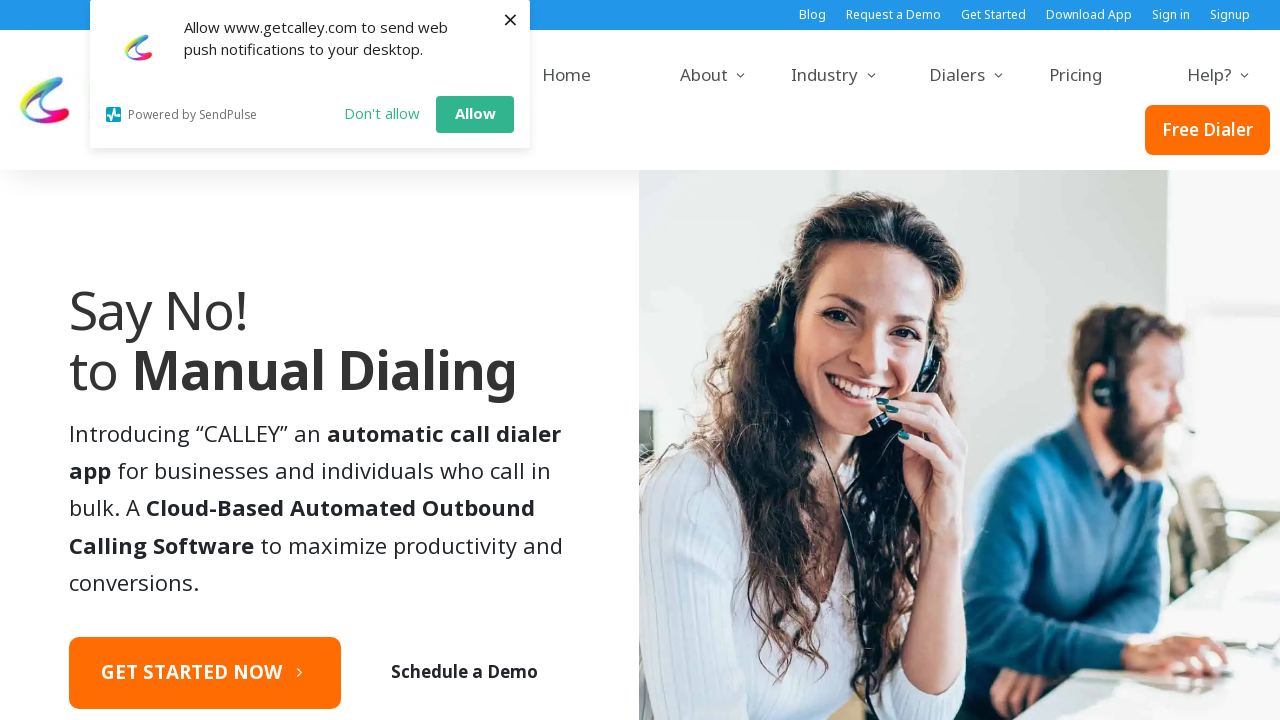

Navigated to call from browser page
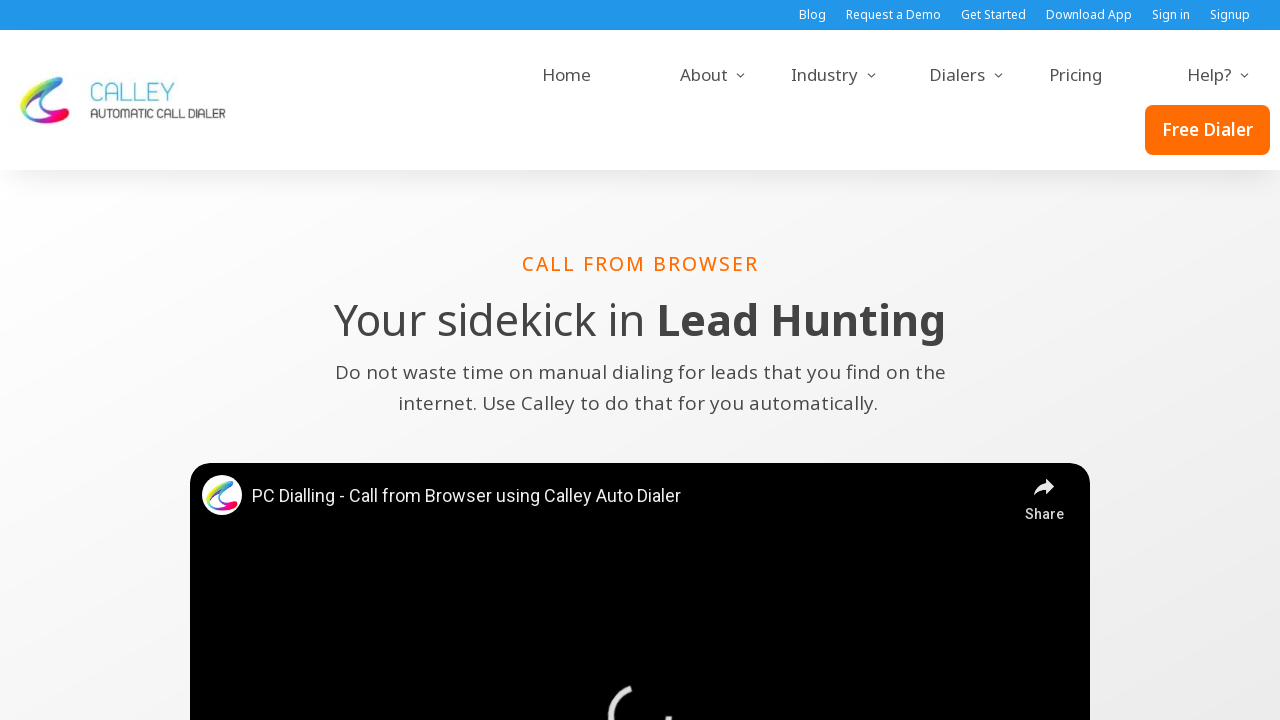

Navigated to pro features page
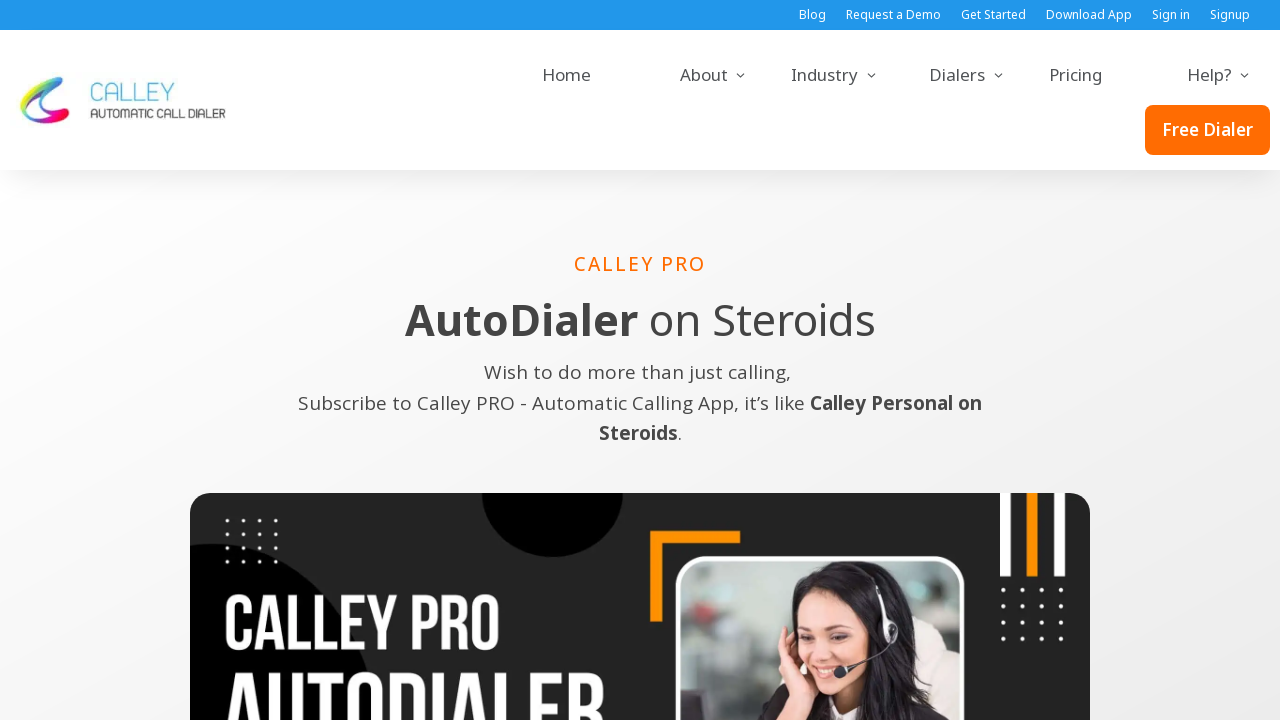

Navigated to best auto dialer app page
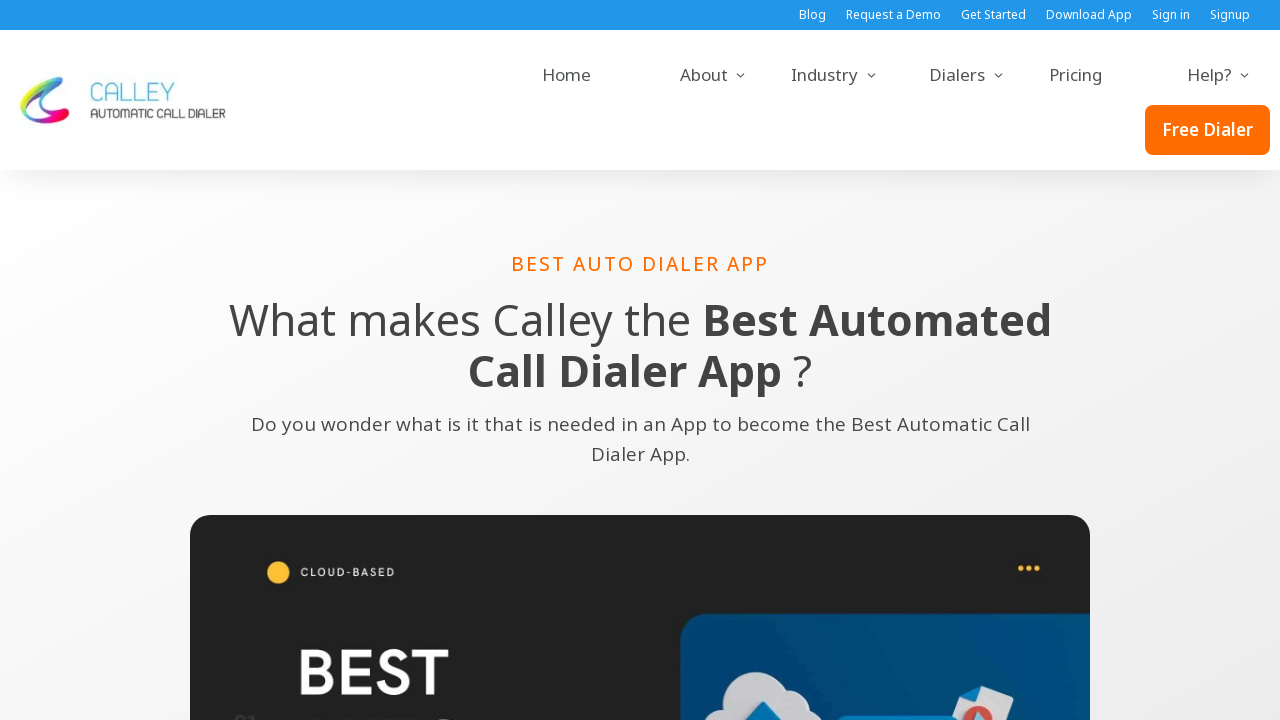

Navigated to how it works page
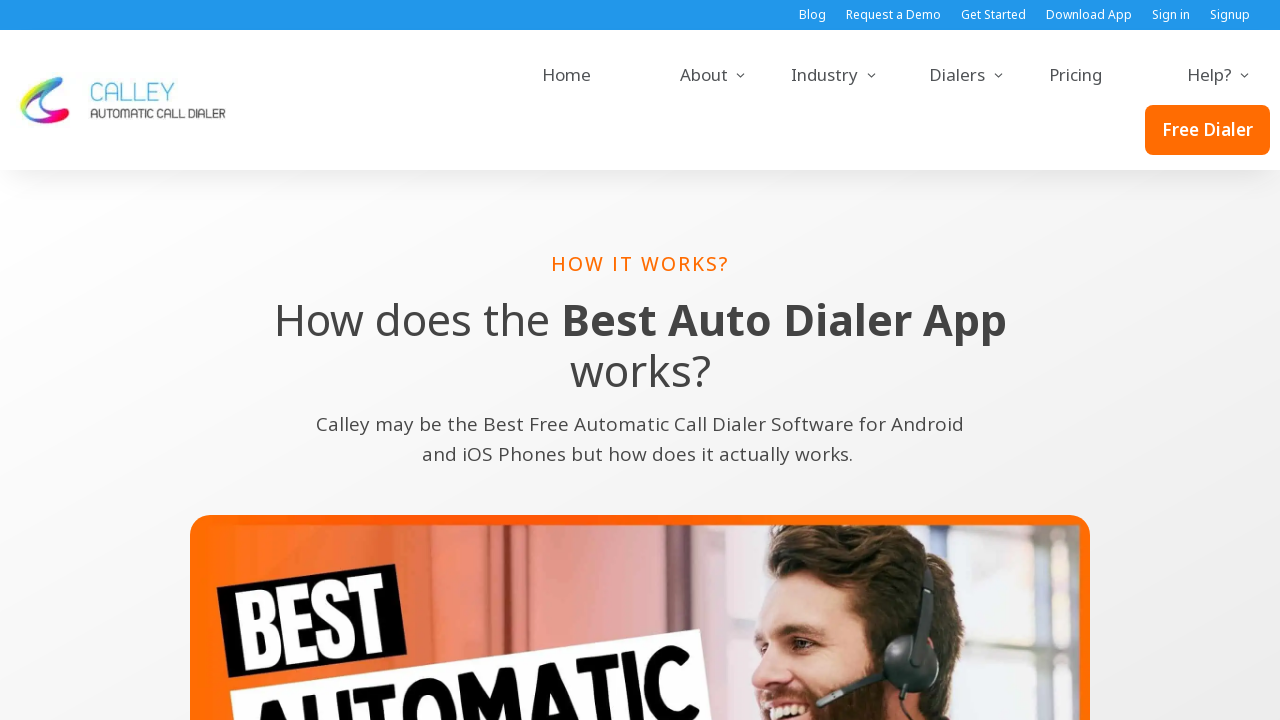

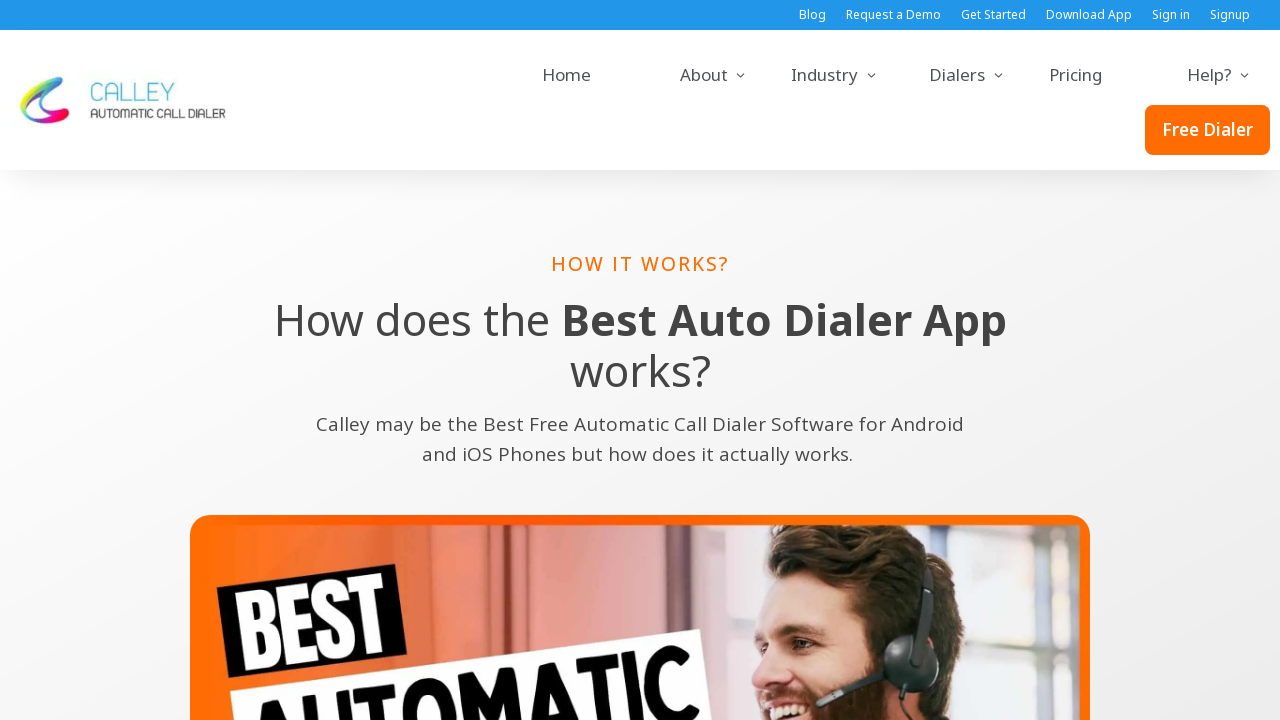